Navigates to timeanddate.com and clicks on the "About us" link

Starting URL: https://www.timeanddate.com/

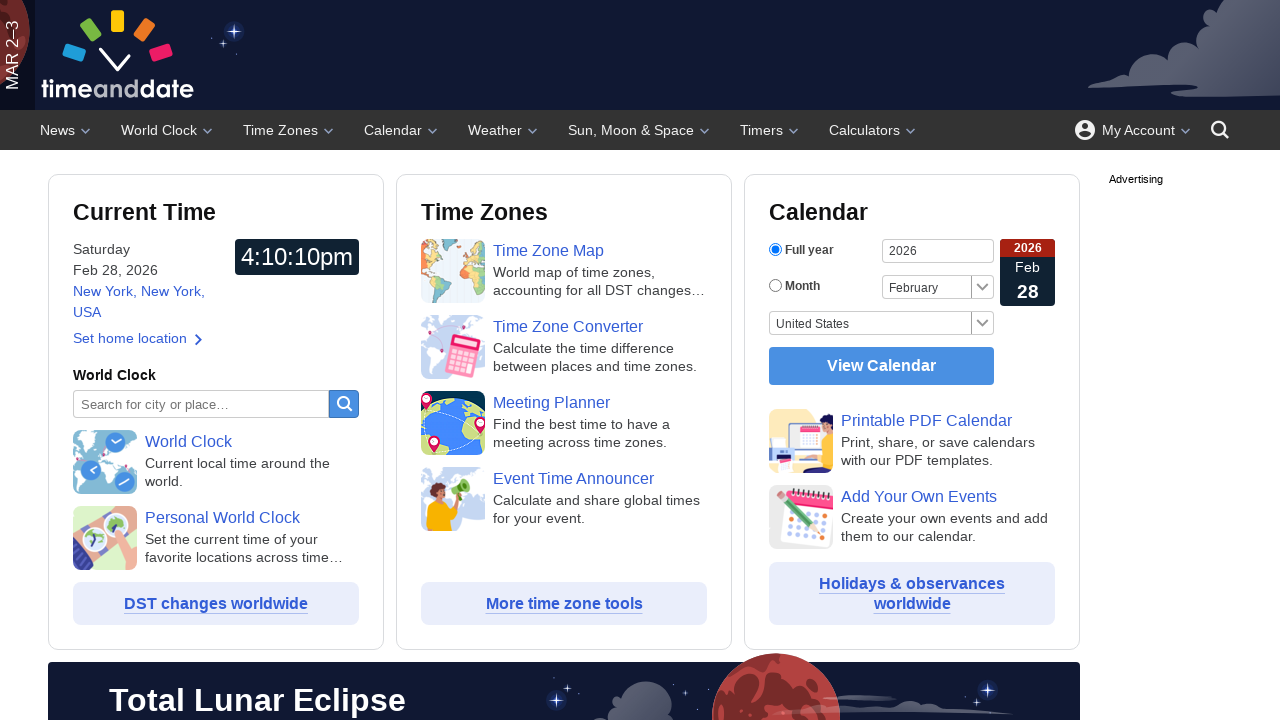

Navigated to timeanddate.com home page
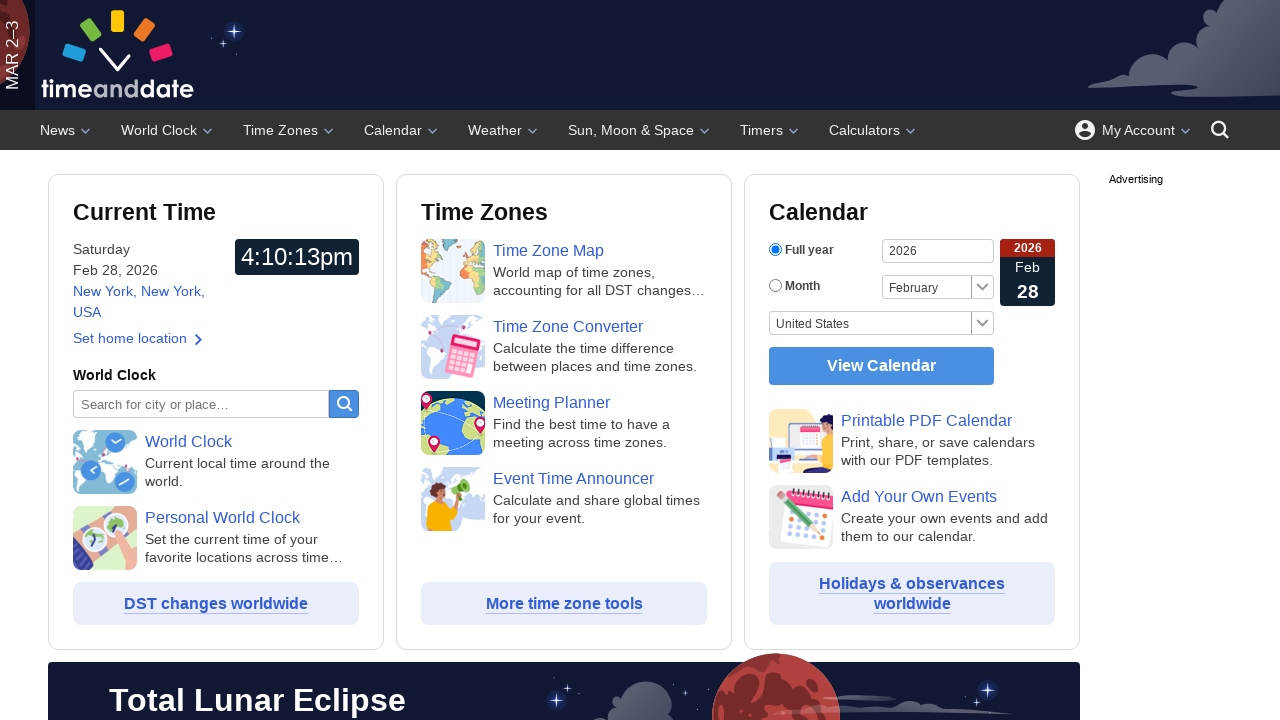

Clicked on the 'About us' link at (728, 463) on a:has-text('About us')
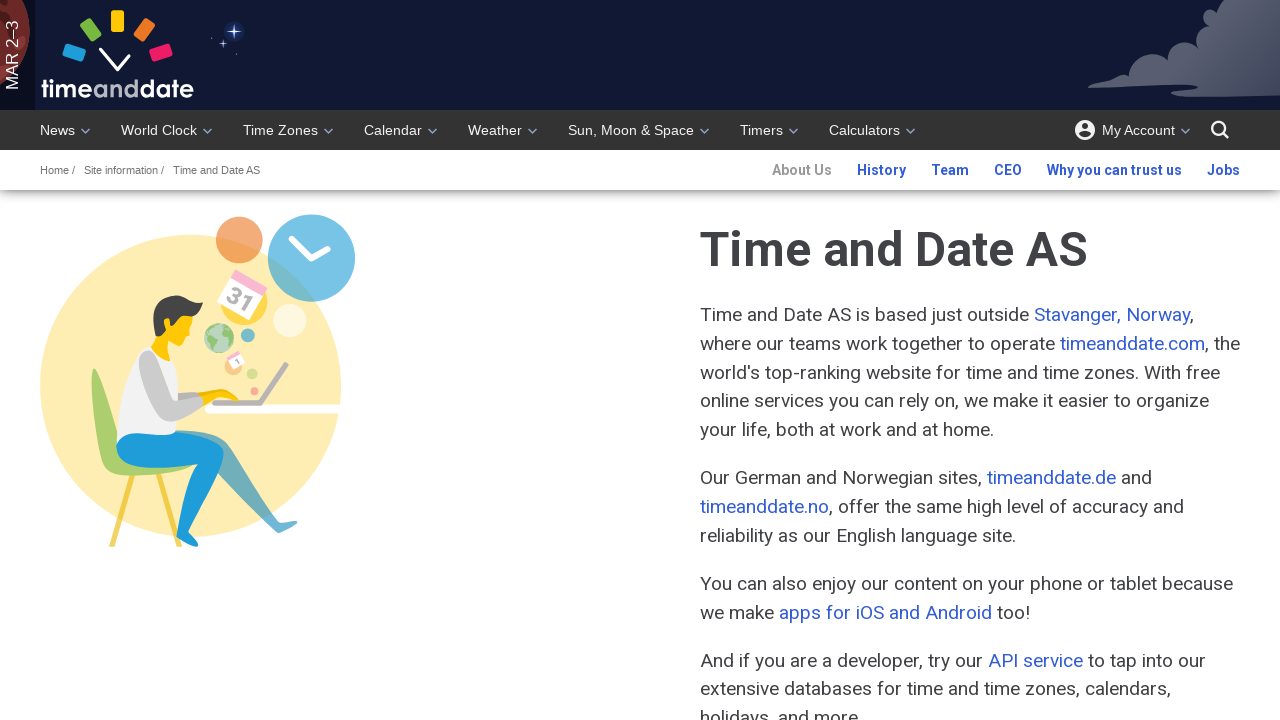

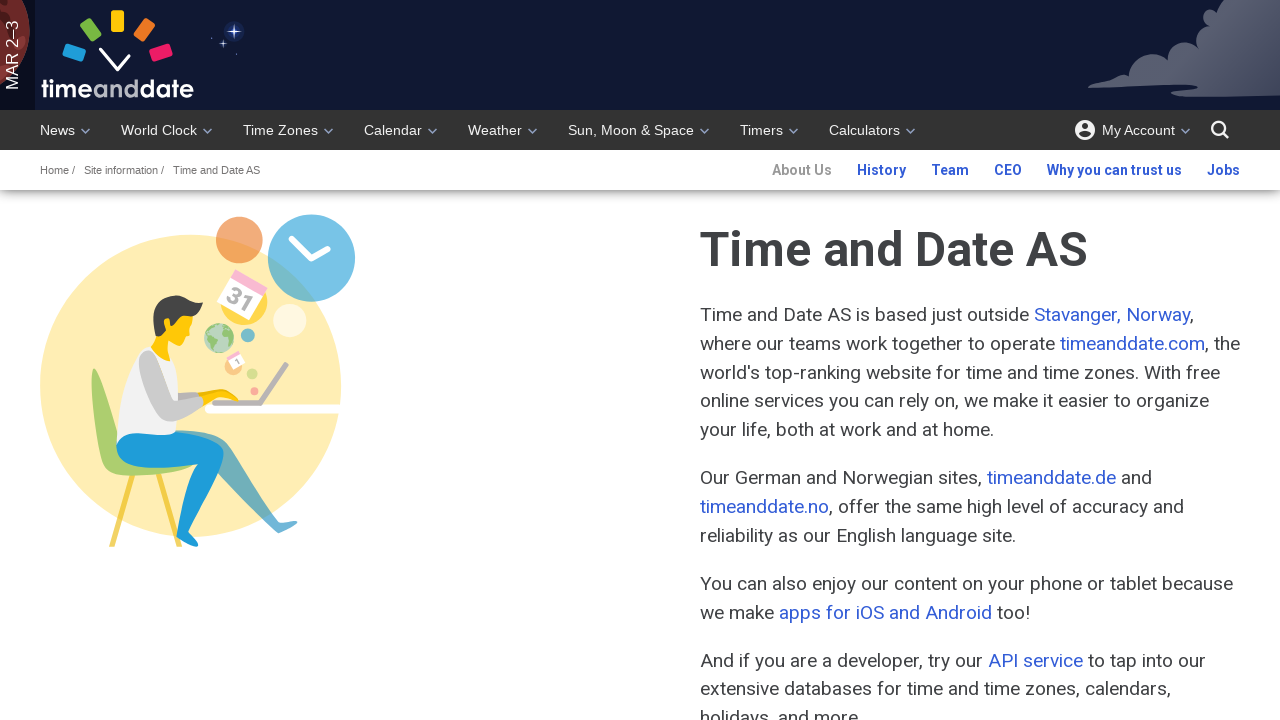